Tests clicking multiple "Try it Yourself" buttons on W3Schools homepage, which opens multiple new windows/tabs, then iterates through all windows to get their titles and closes windows with specific titles.

Starting URL: https://www.w3schools.com

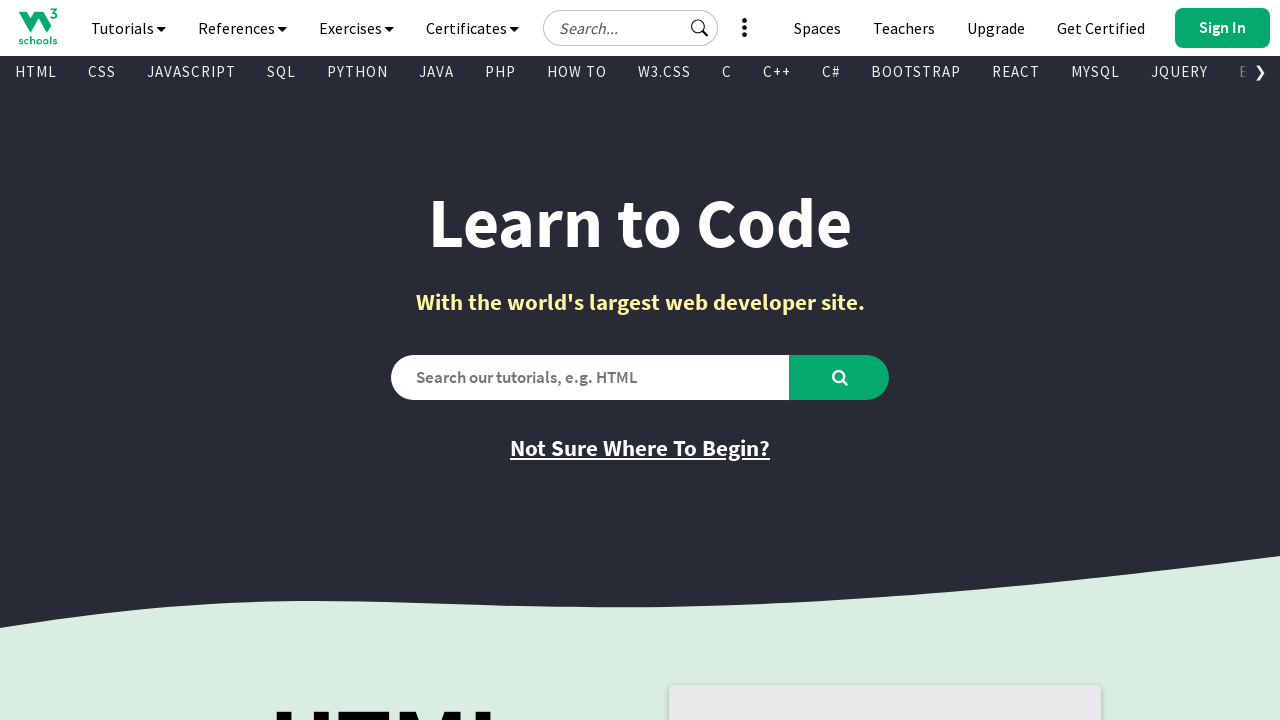

Waited 3 seconds for page to load
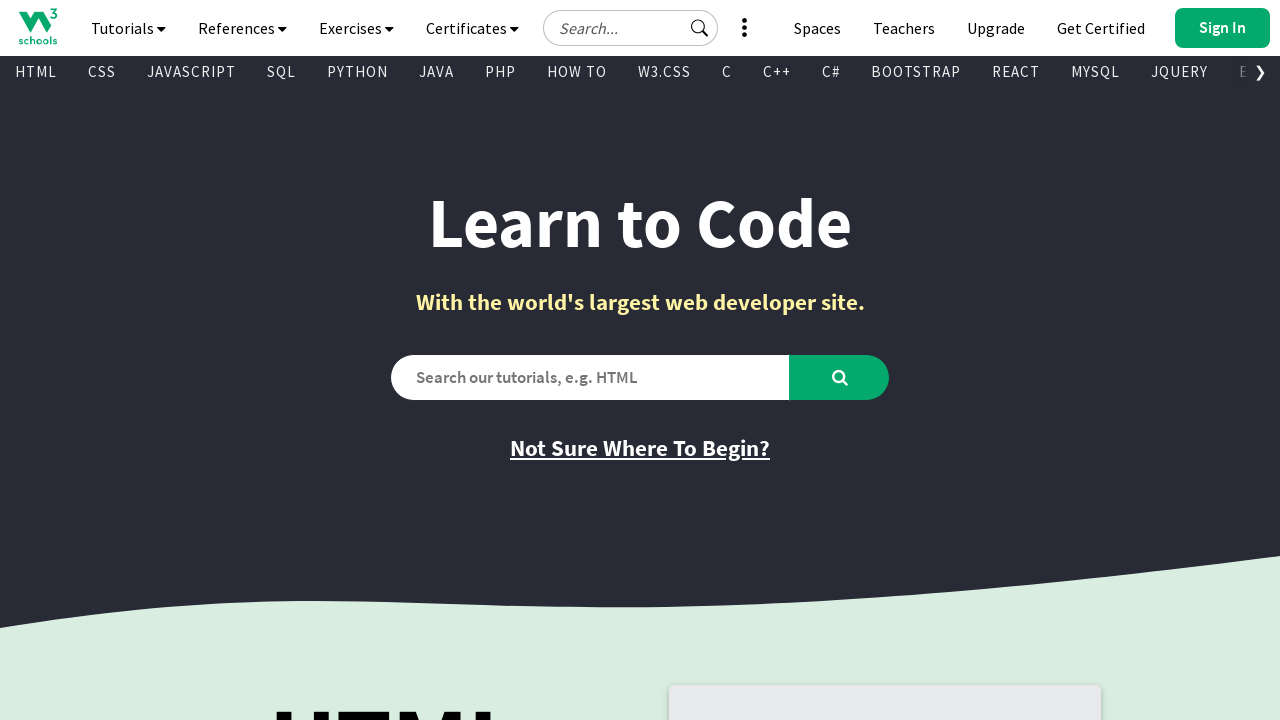

Located all 'Try it Yourself' buttons on the page
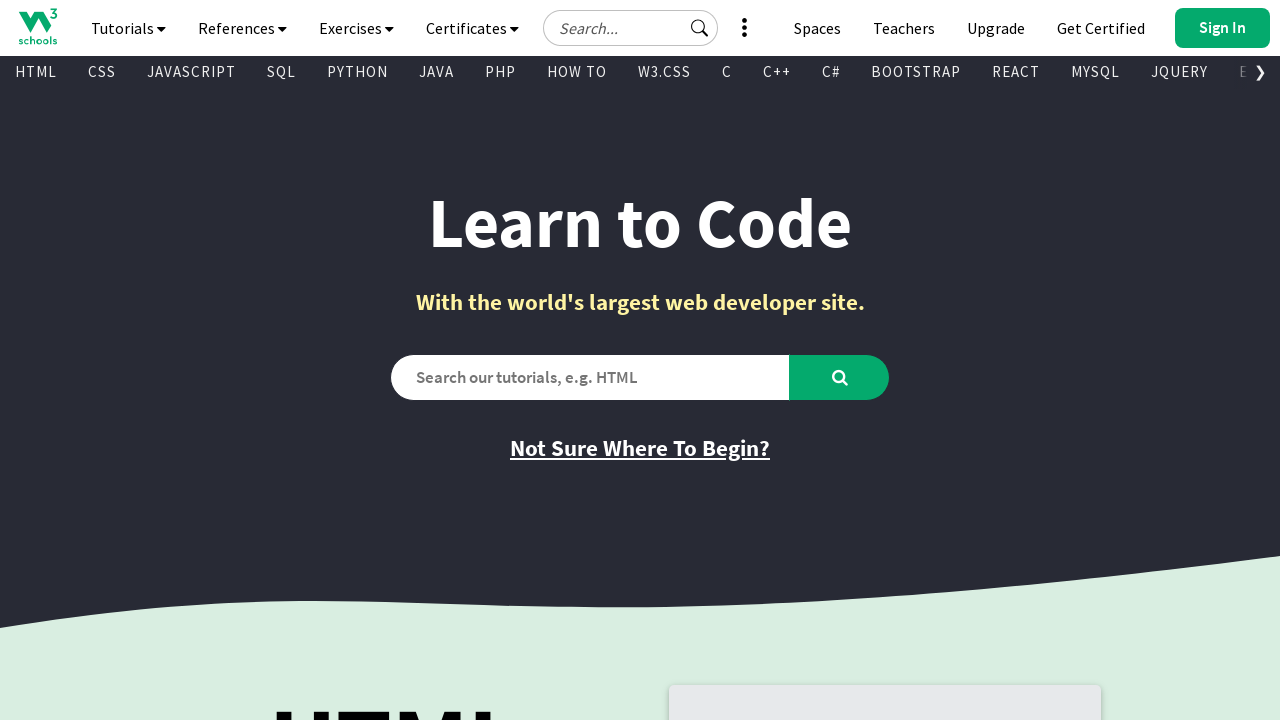

Found 5 'Try it Yourself' buttons
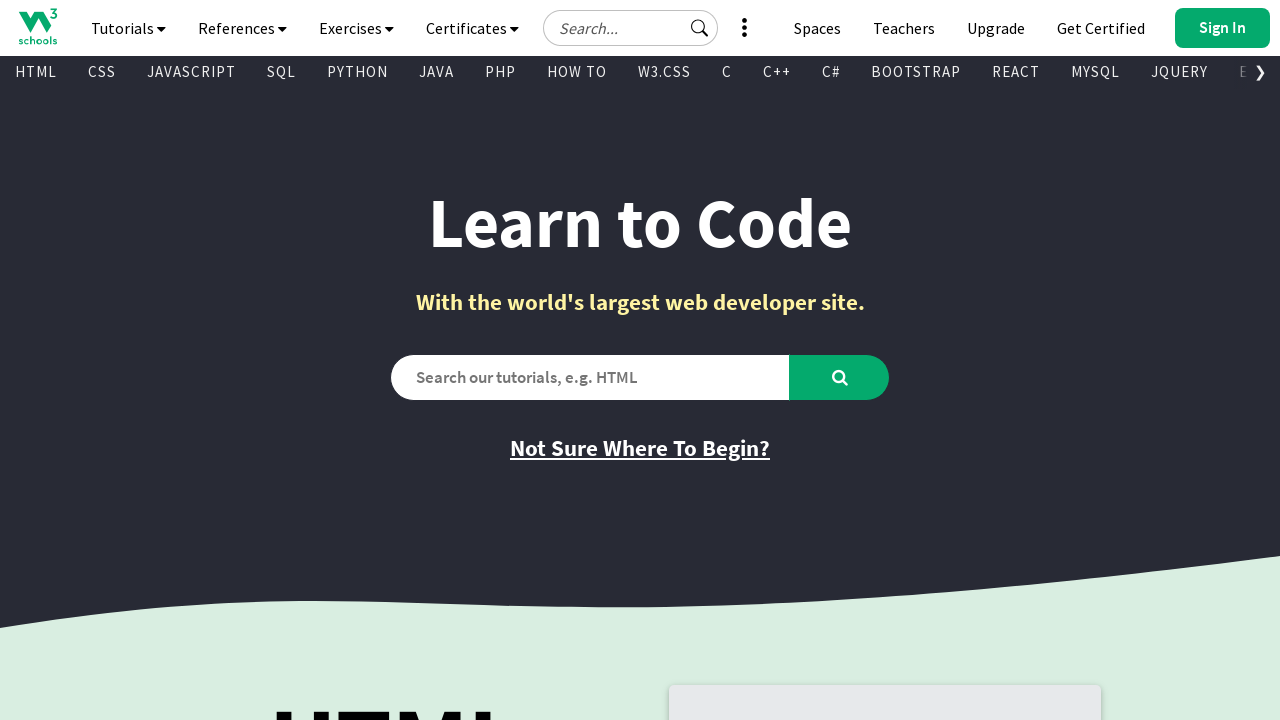

Re-queried 'Try it Yourself' buttons for iteration 1
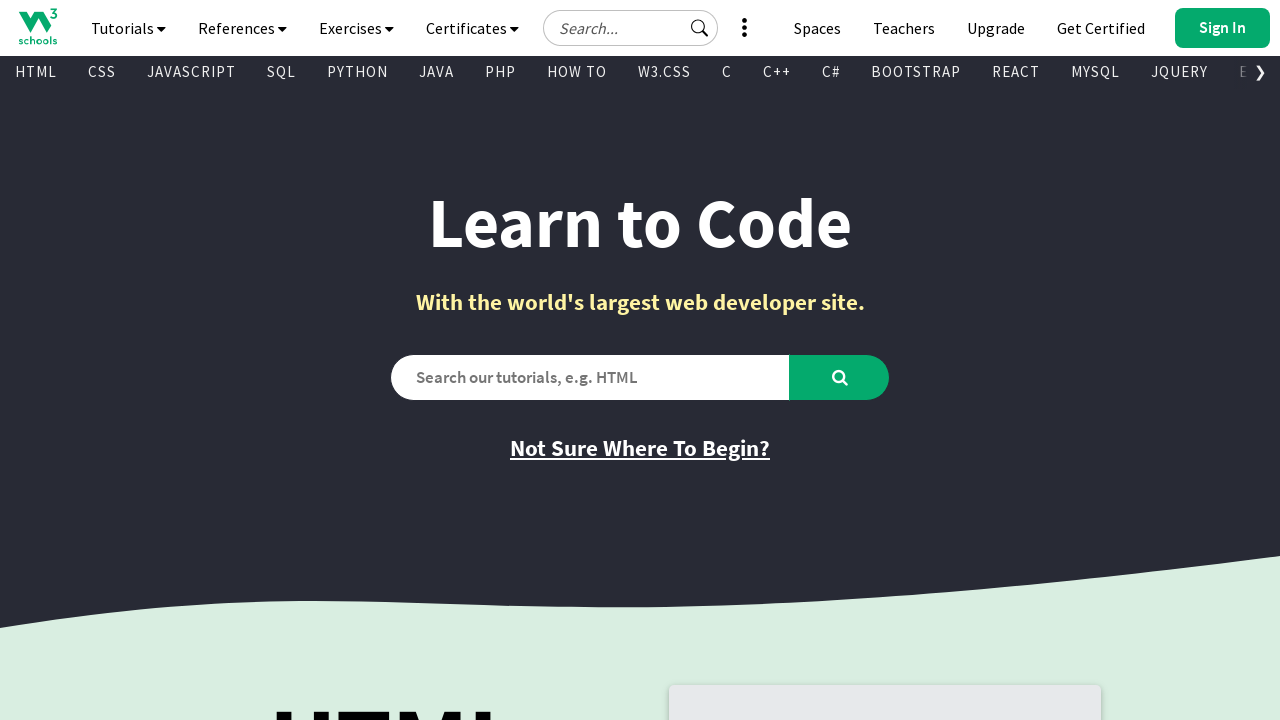

Clicked 'Try it Yourself' button #1 at (785, 360) on xpath=//a[text()='Try it Yourself'] >> nth=0
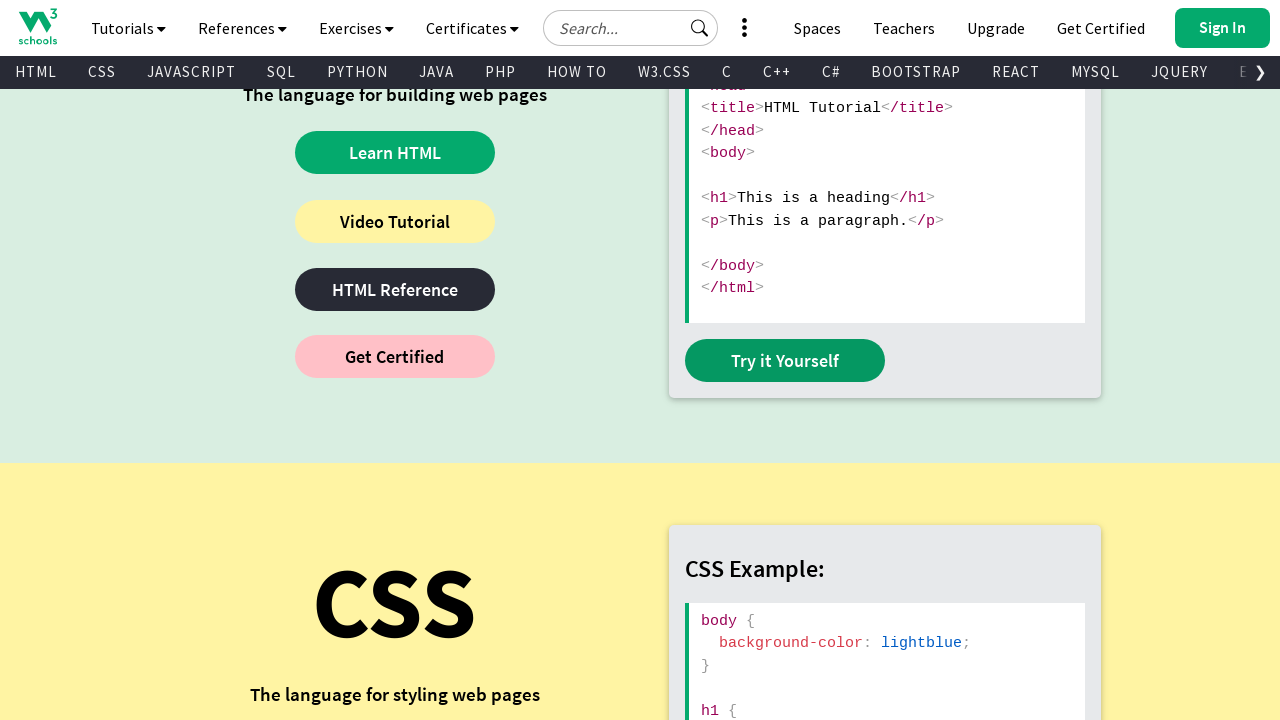

Waited 500ms for new window/tab to open
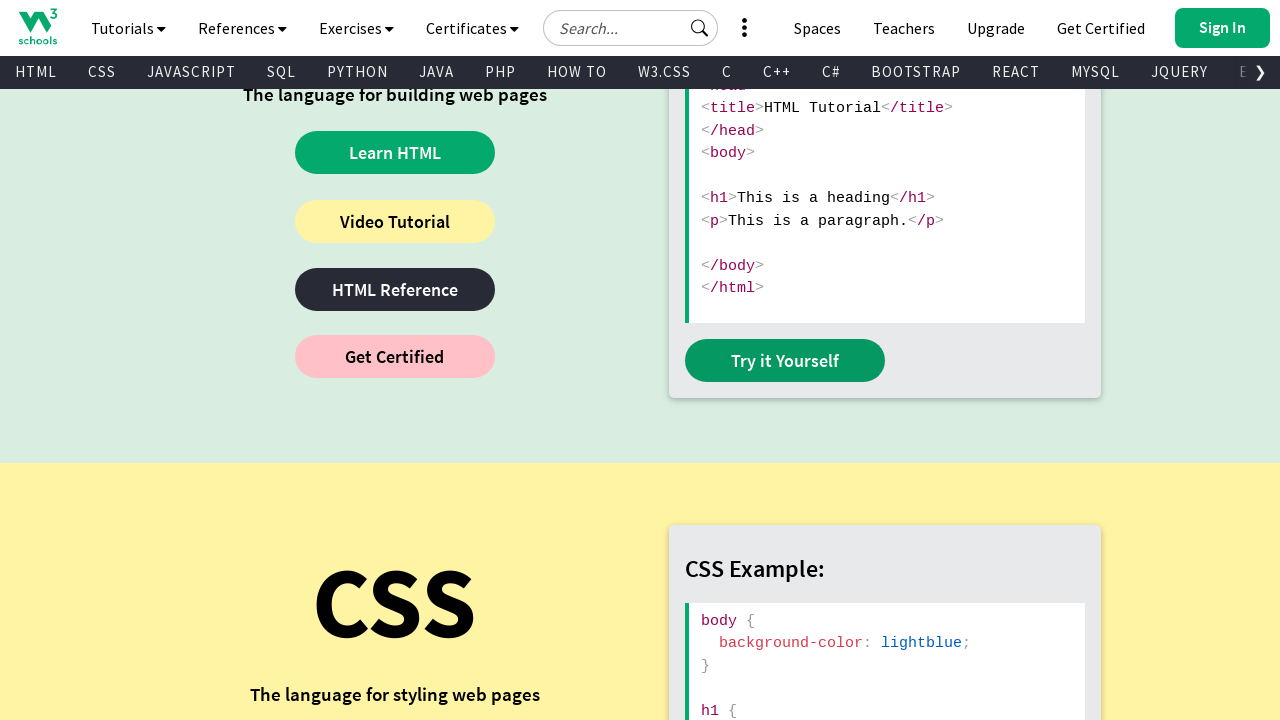

Re-queried 'Try it Yourself' buttons for iteration 2
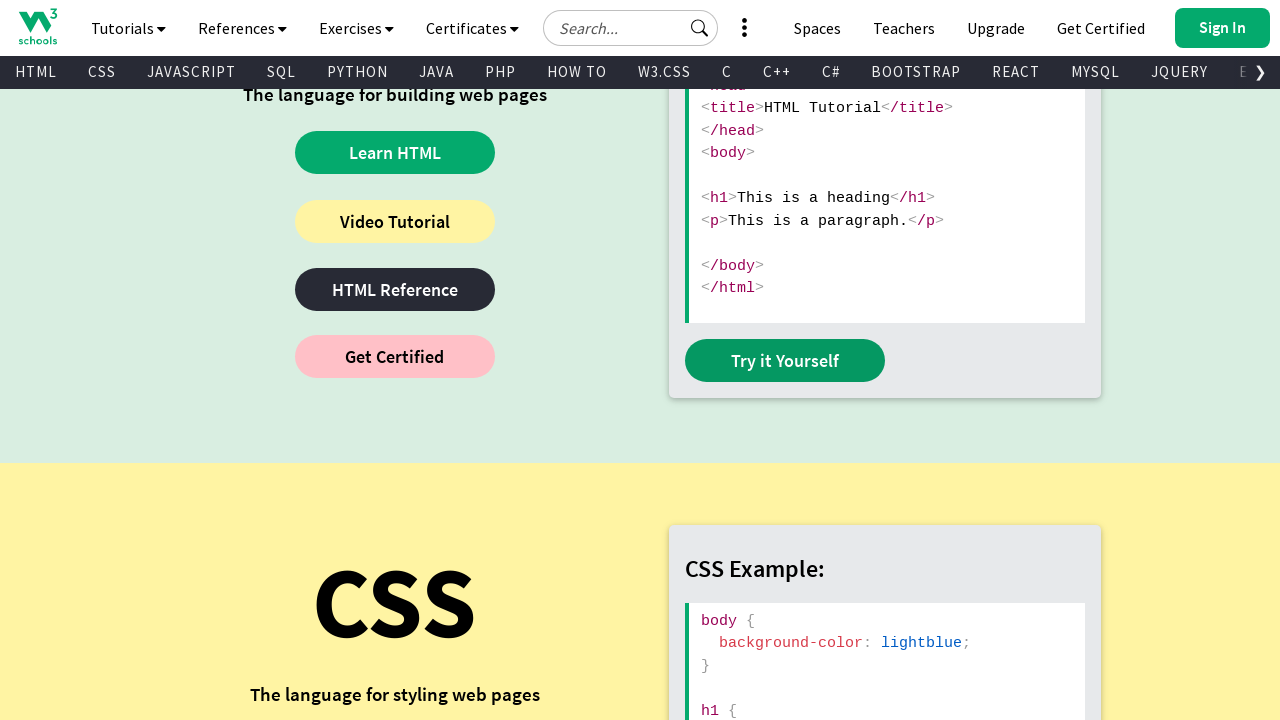

Clicked 'Try it Yourself' button #2 at (785, 360) on xpath=//a[text()='Try it Yourself'] >> nth=1
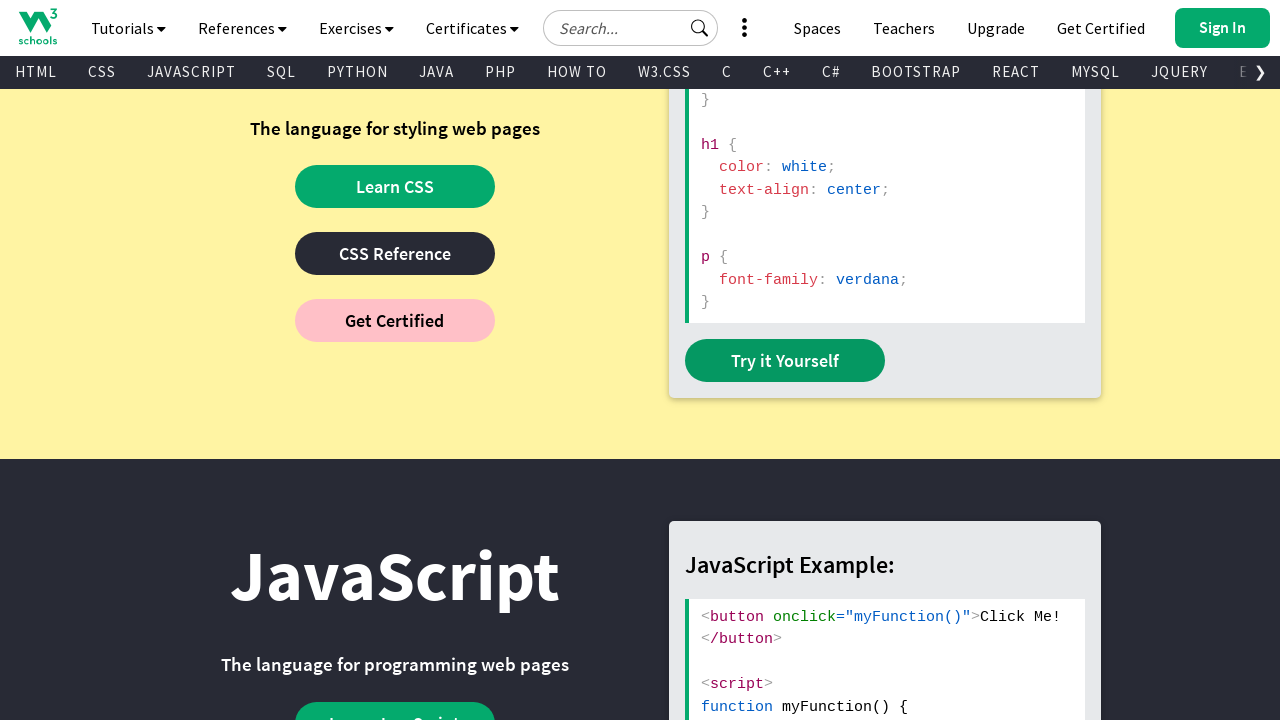

Waited 500ms for new window/tab to open
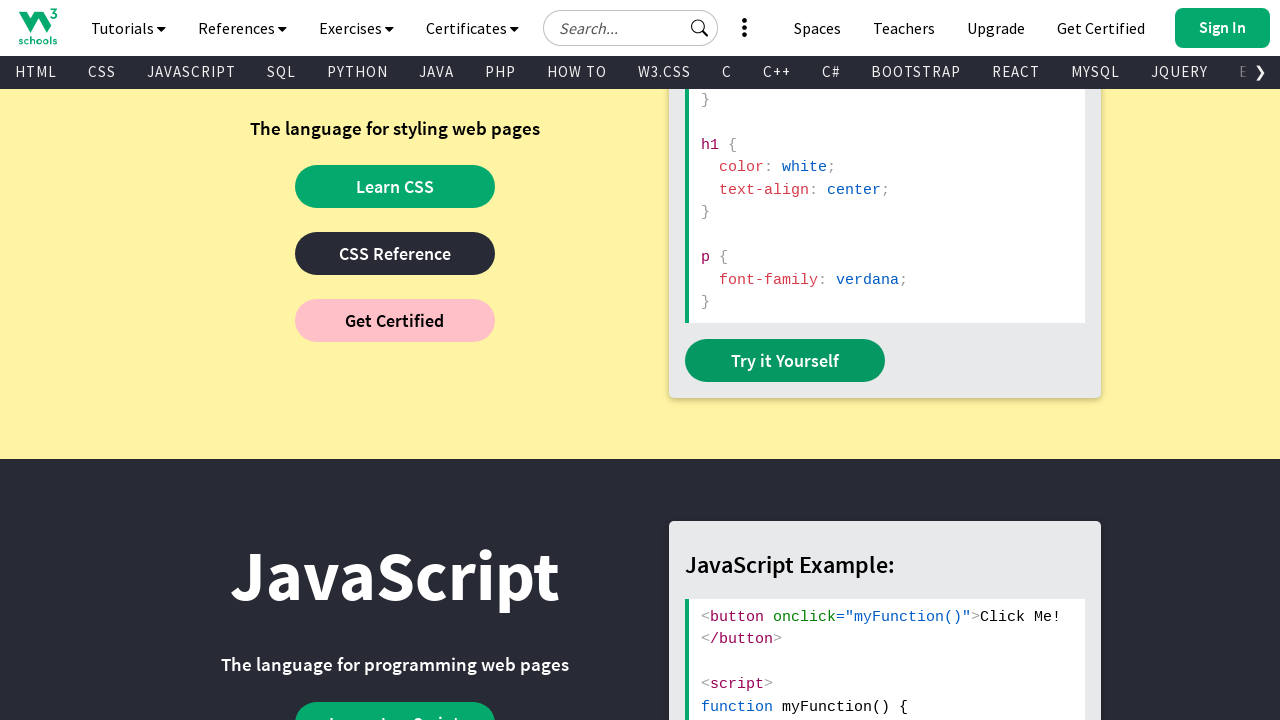

Re-queried 'Try it Yourself' buttons for iteration 3
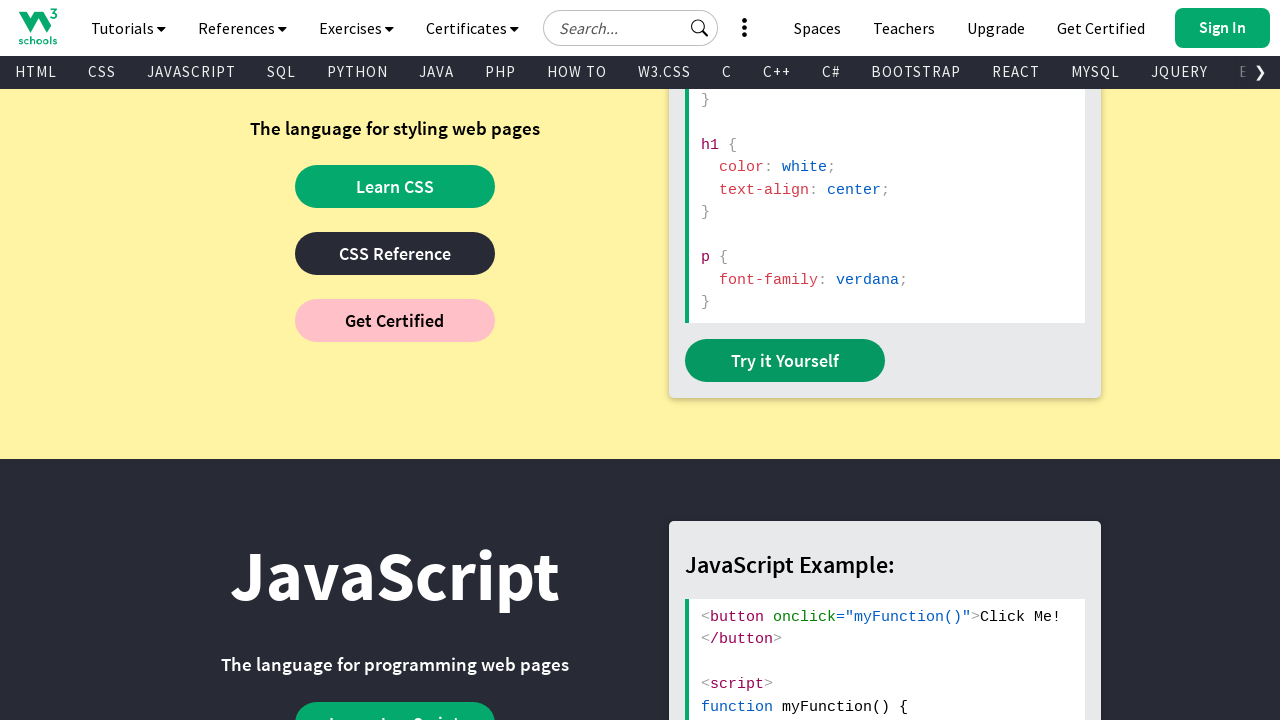

Clicked 'Try it Yourself' button #3 at (785, 361) on xpath=//a[text()='Try it Yourself'] >> nth=2
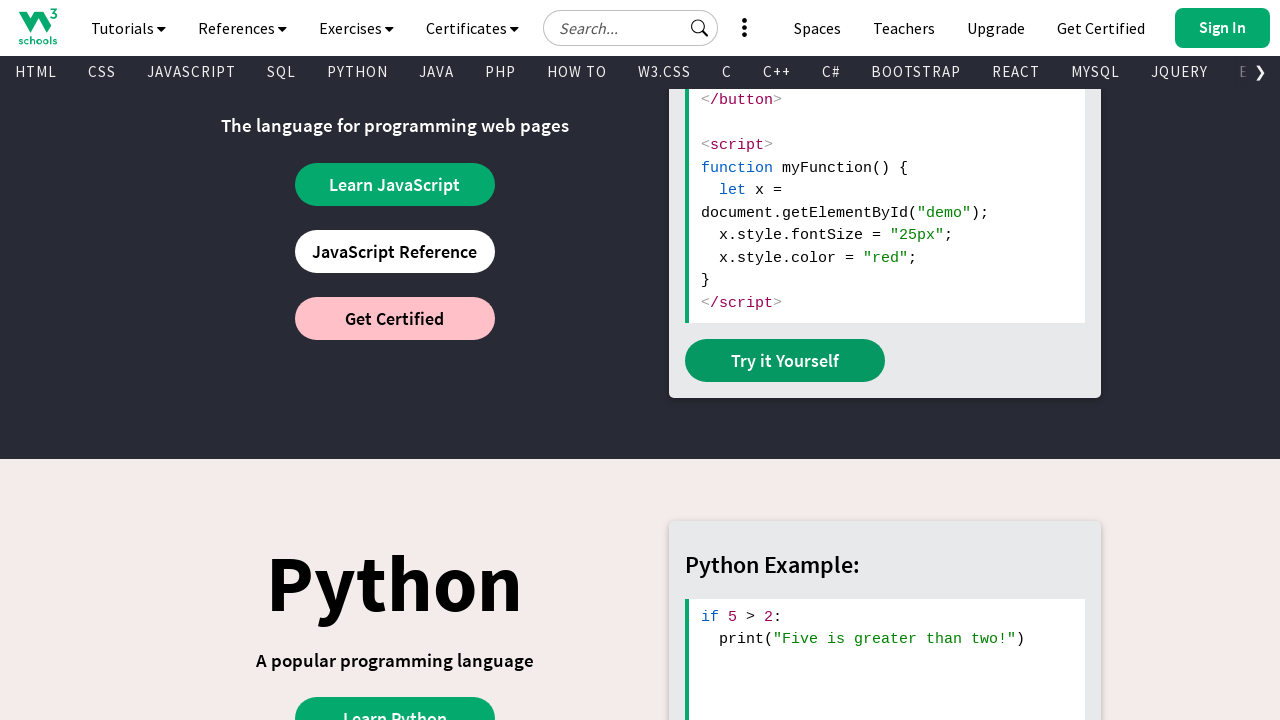

Waited 500ms for new window/tab to open
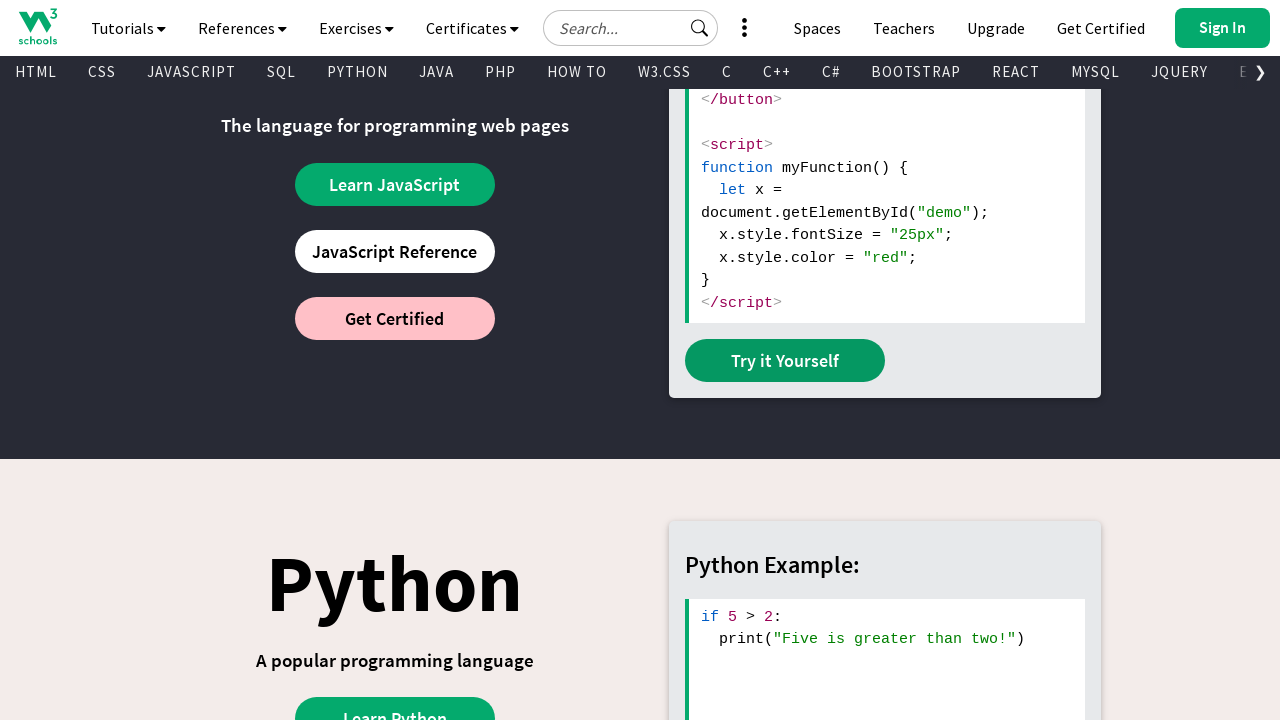

Re-queried 'Try it Yourself' buttons for iteration 4
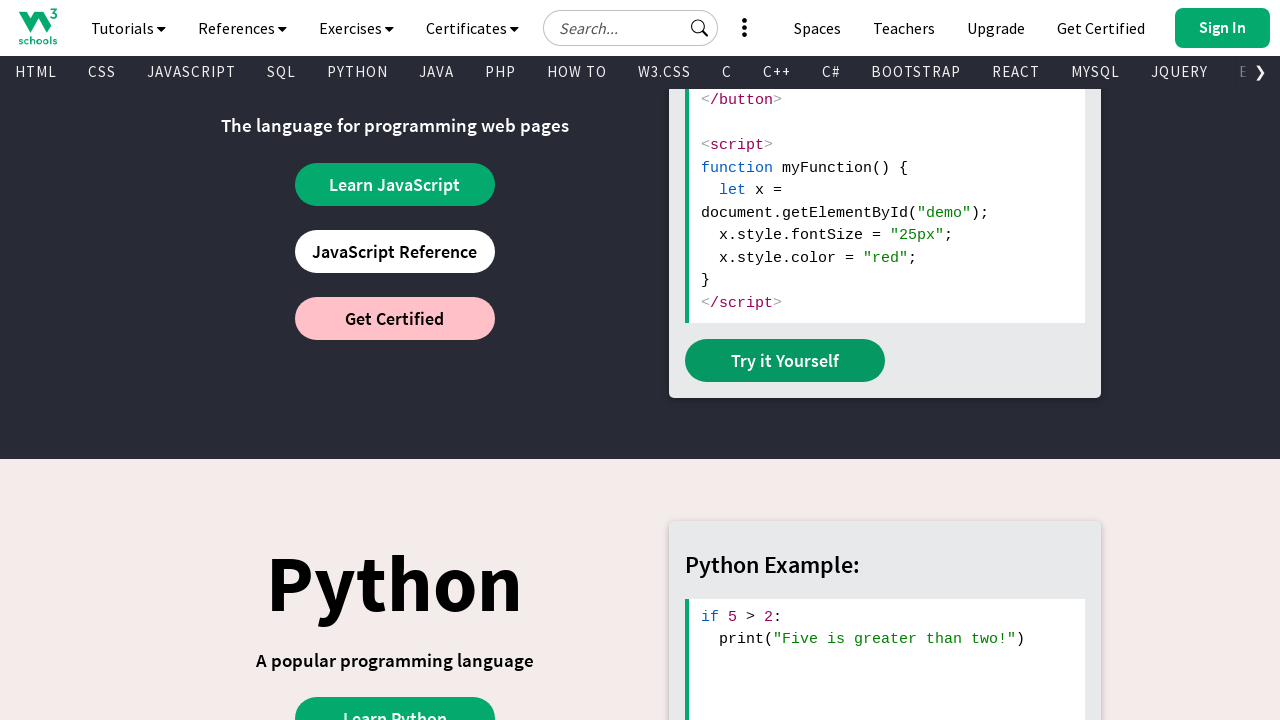

Clicked 'Try it Yourself' button #4 at (785, 360) on xpath=//a[text()='Try it Yourself'] >> nth=3
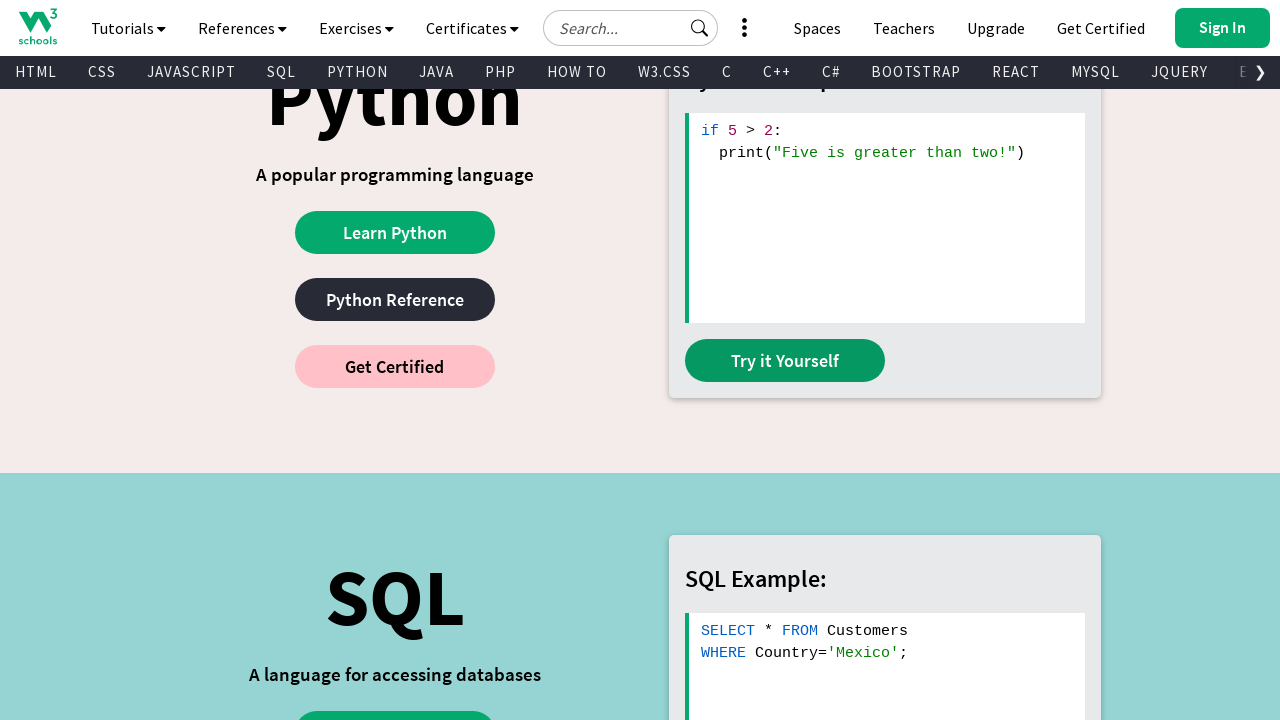

Waited 500ms for new window/tab to open
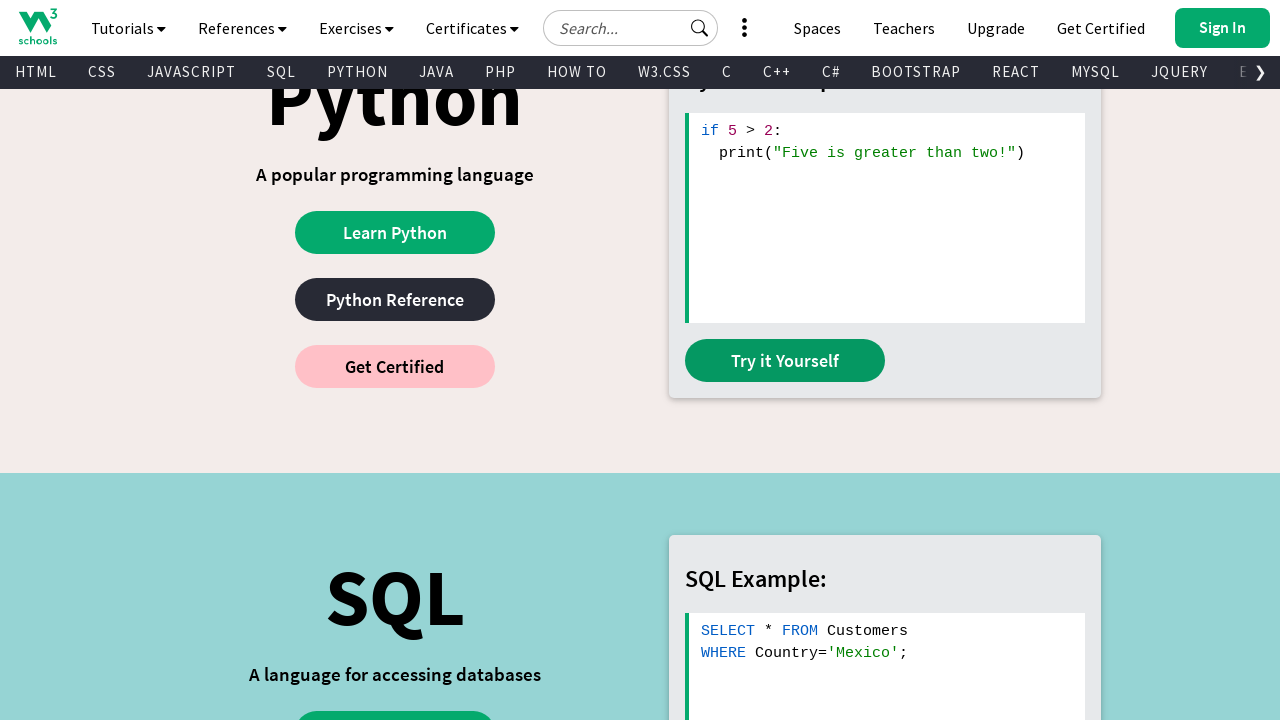

Re-queried 'Try it Yourself' buttons for iteration 5
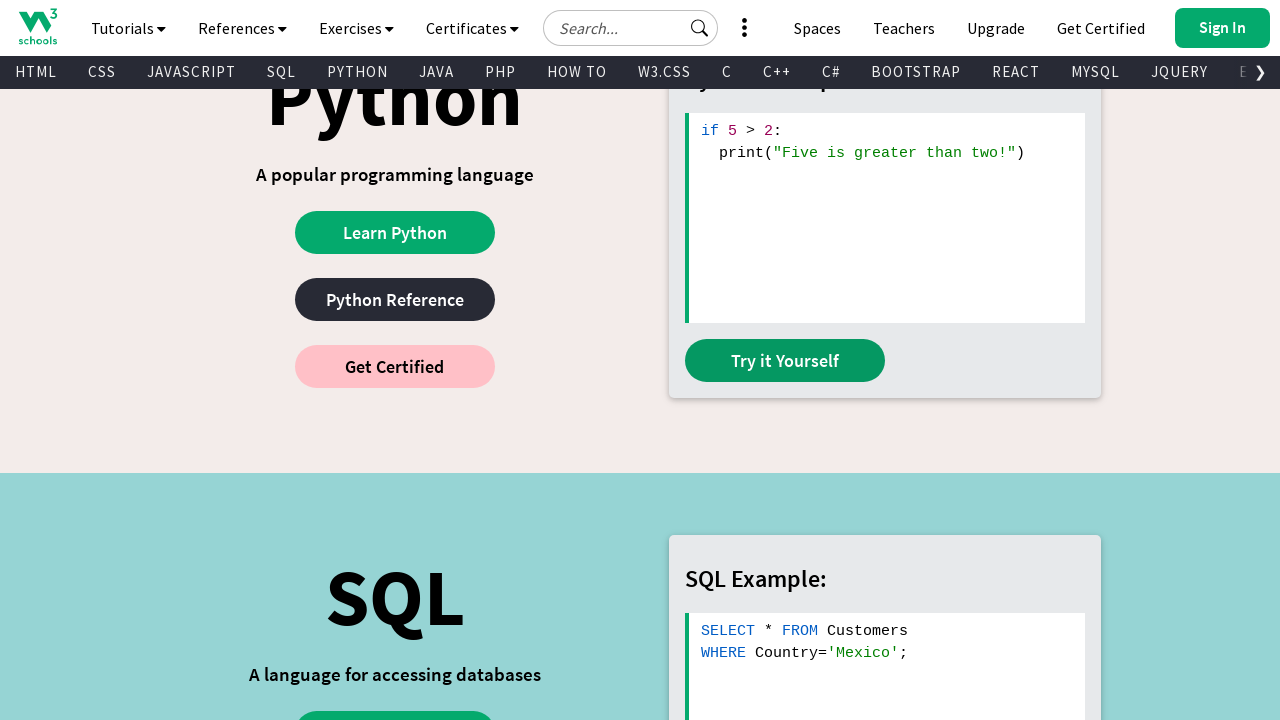

Clicked 'Try it Yourself' button #5 at (785, 360) on xpath=//a[text()='Try it Yourself'] >> nth=4
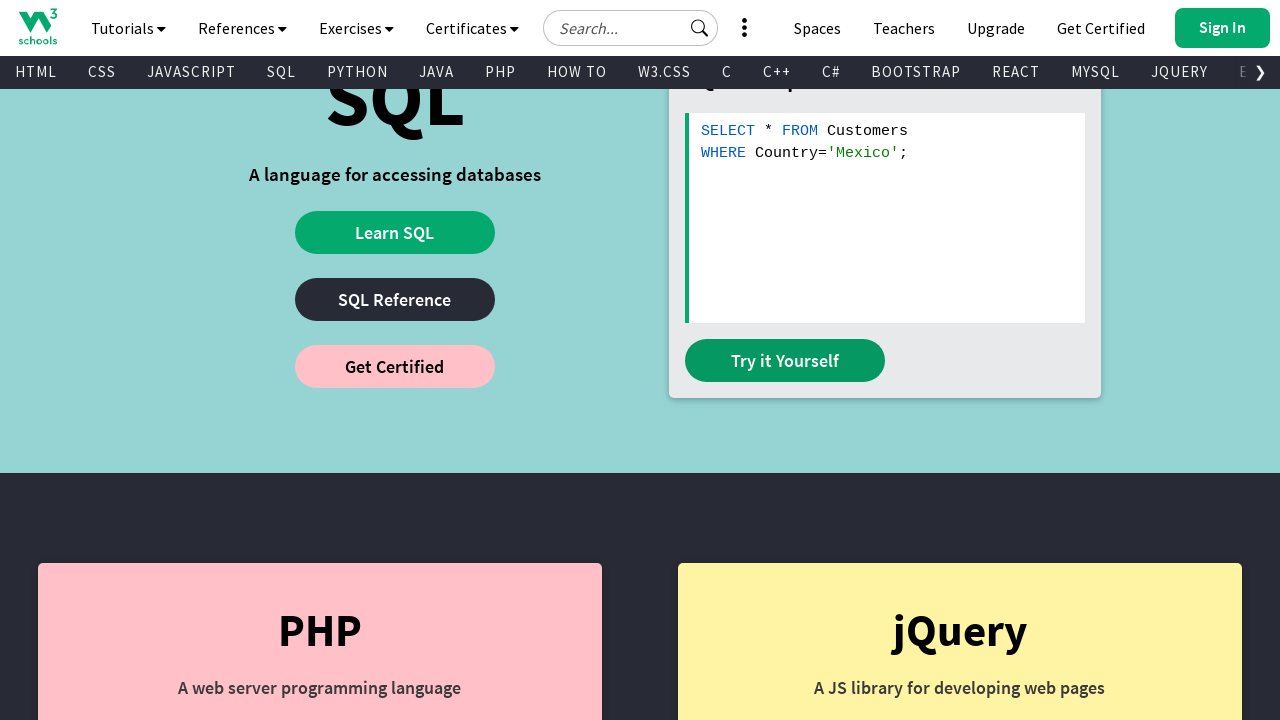

Waited 500ms for new window/tab to open
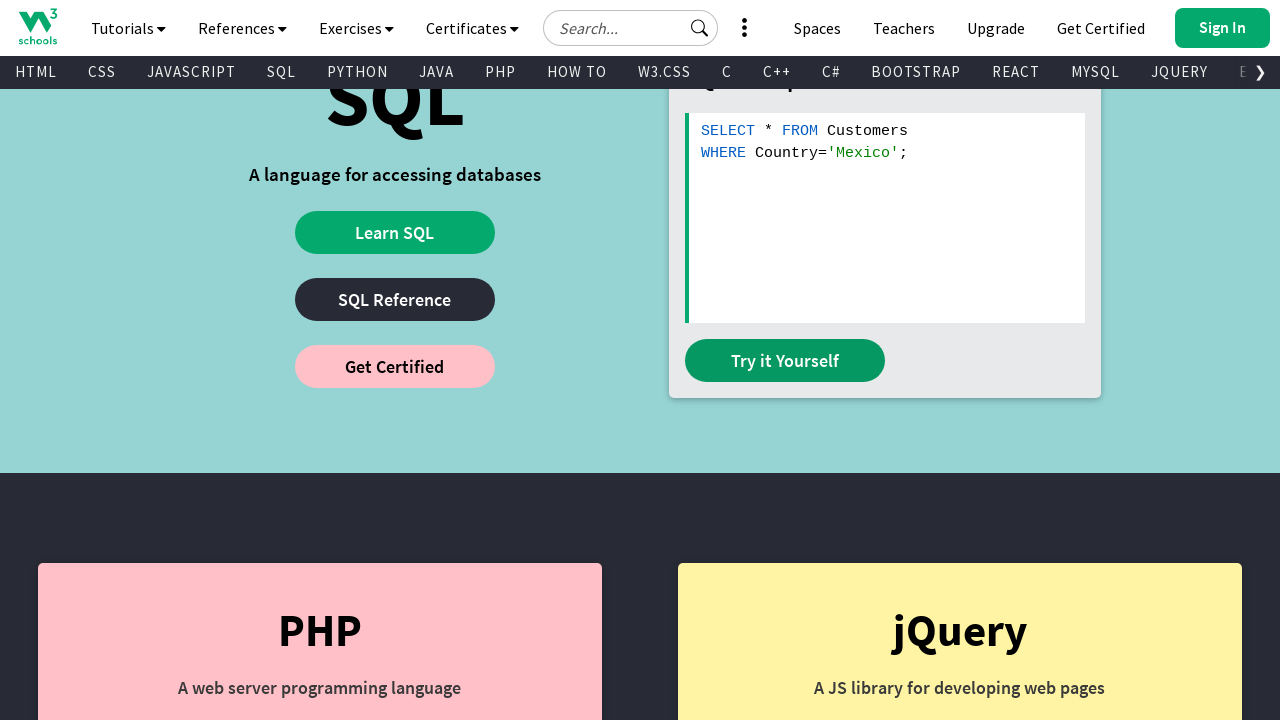

Retrieved all open pages/windows from context
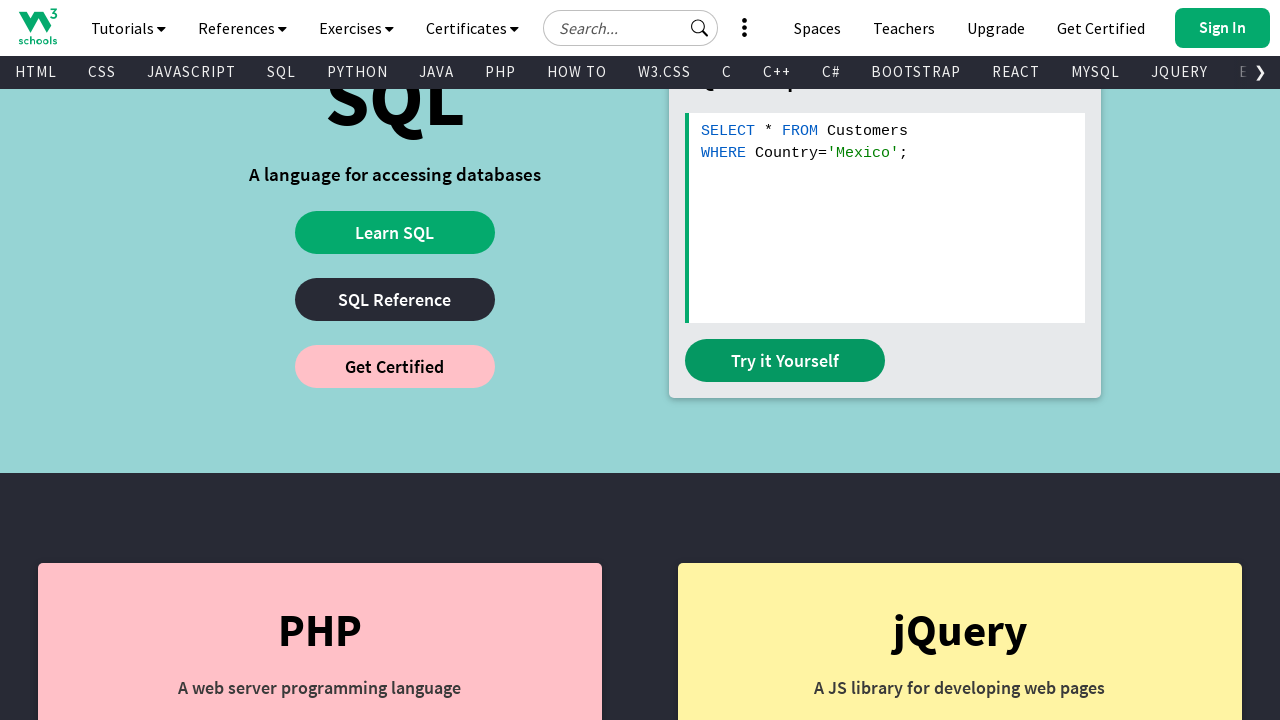

Total of 6 windows open
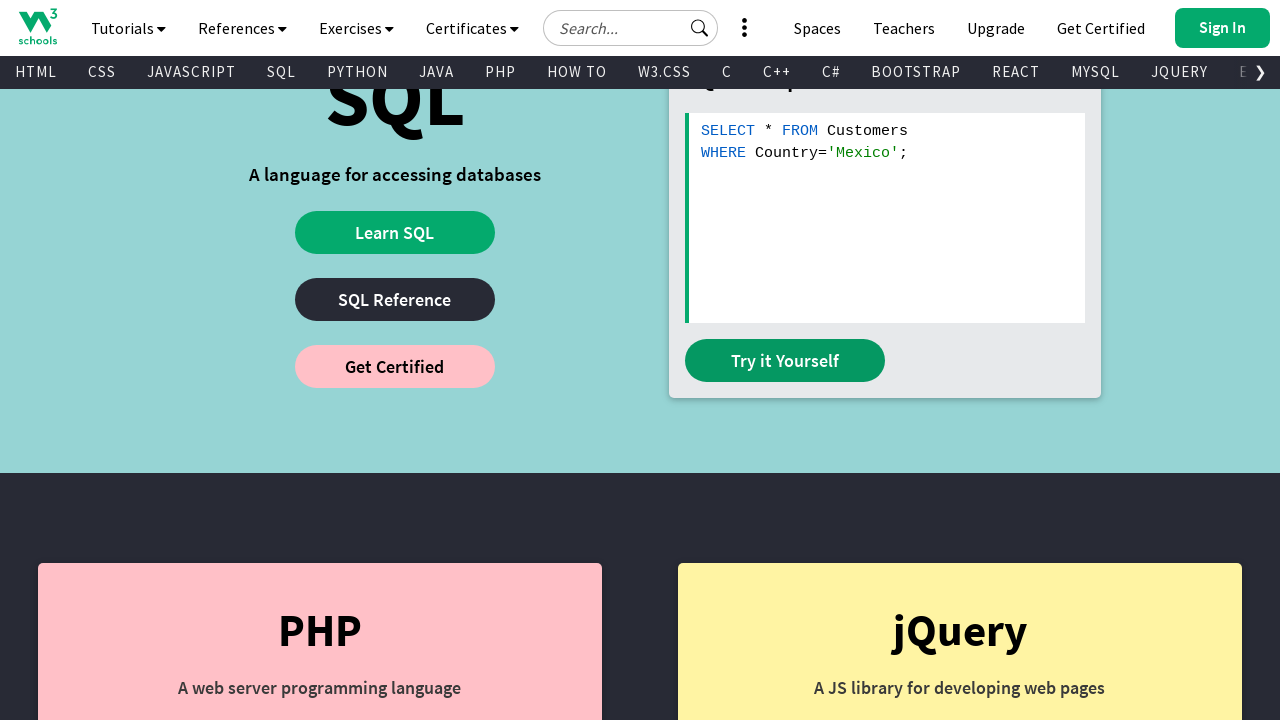

Retrieved title of page 0: 'W3Schools Online Web Tutorials'
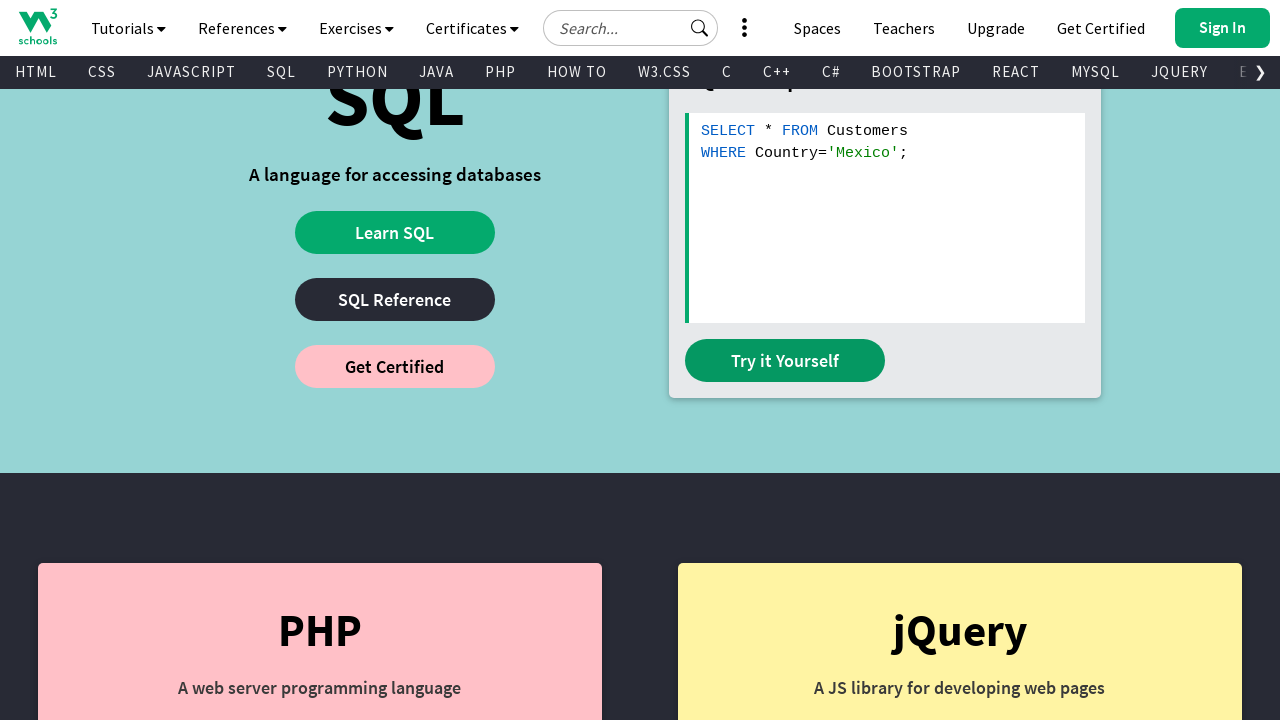

Retrieved title of page 1: 'W3Schools Tryit Editor'
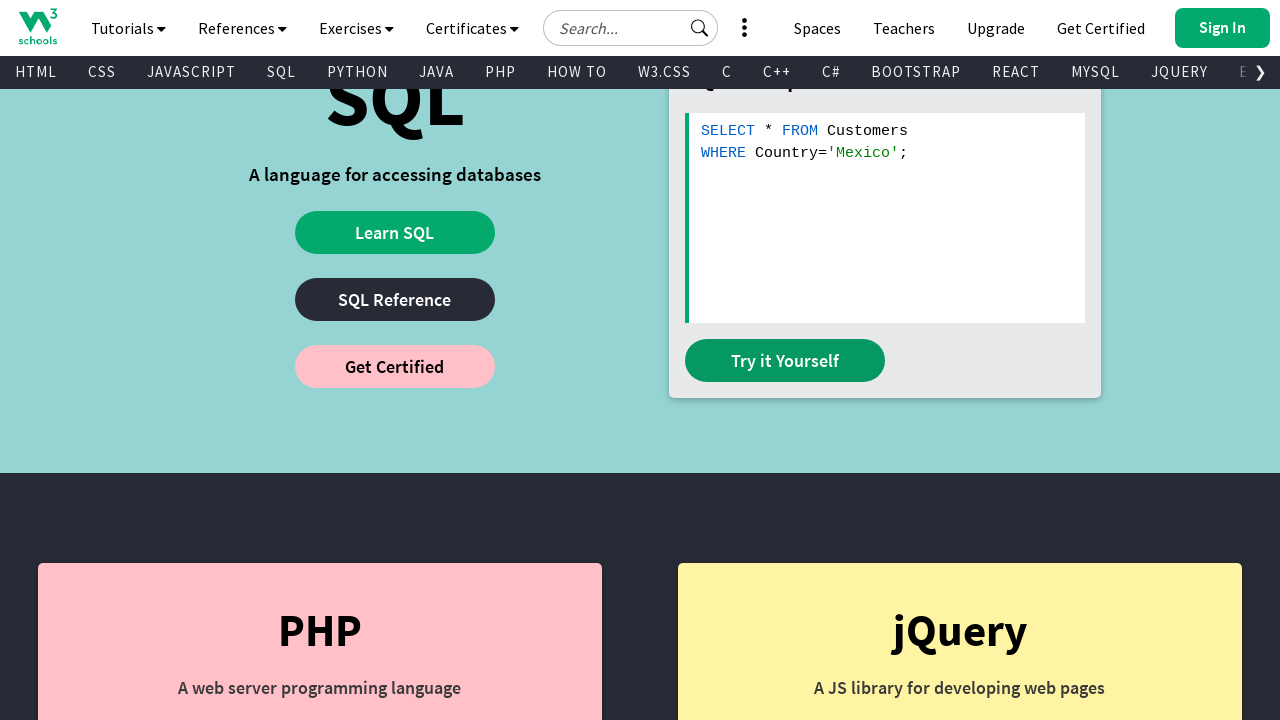

Retrieved title of page 2: 'W3Schools Tryit Editor'
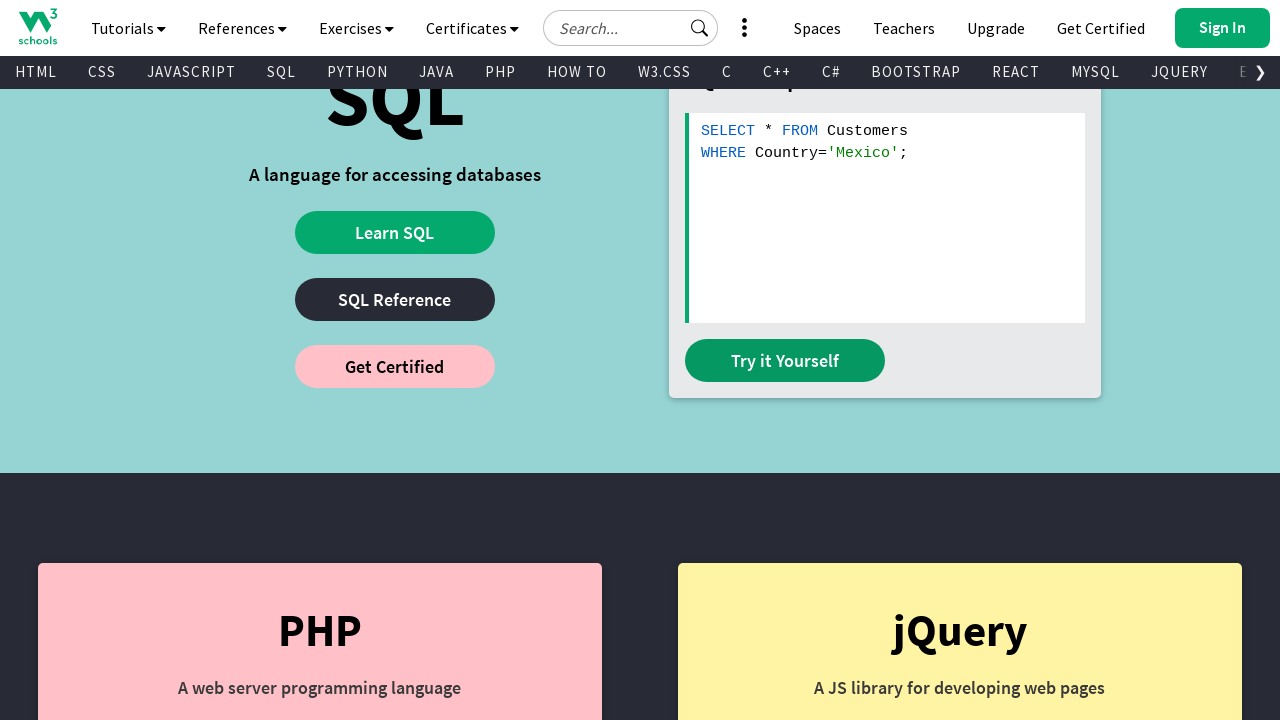

Retrieved title of page 3: 'W3Schools Tryit Editor'
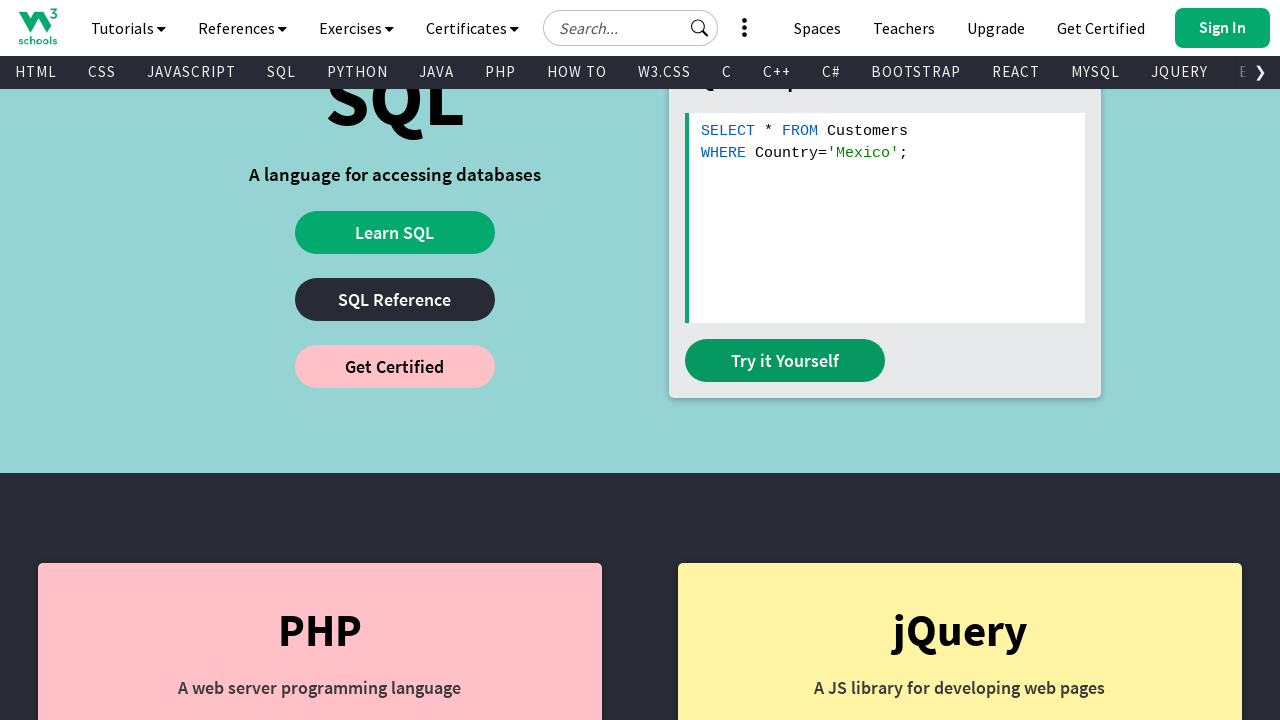

Retrieved title of page 4: 'W3Schools Tryit Editor'
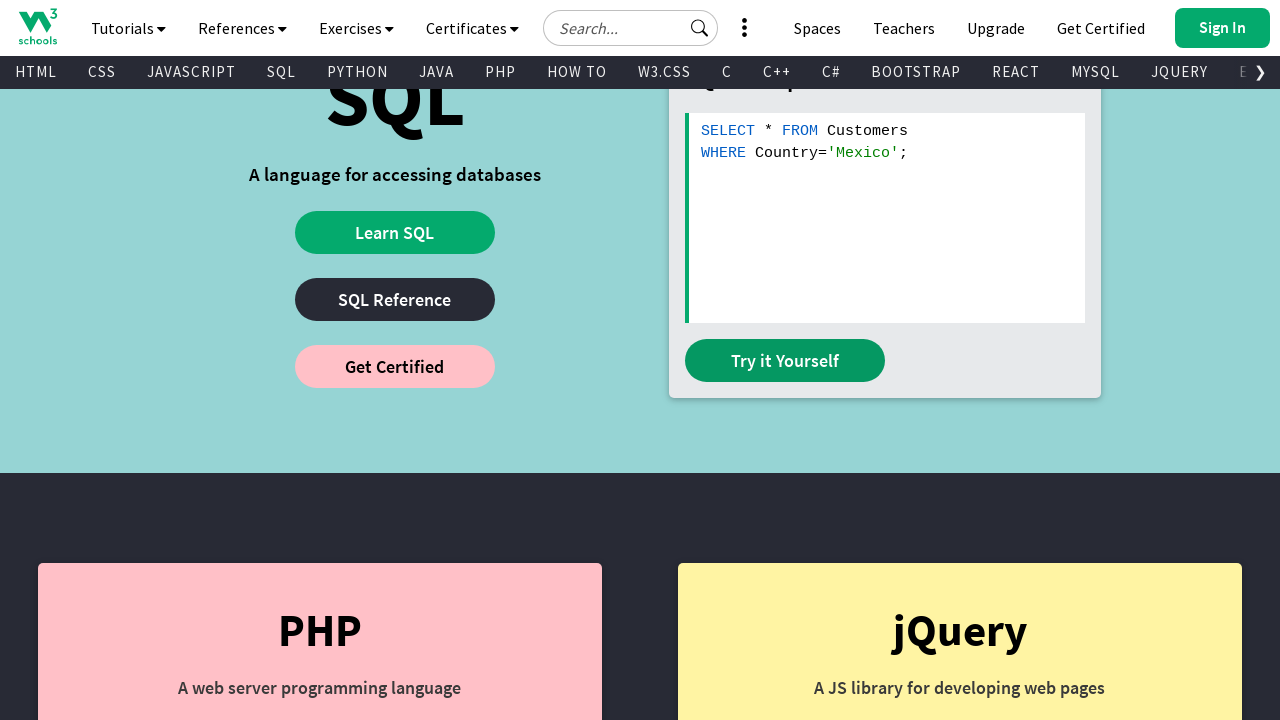

Retrieved title of page 5: 'SQL Tryit Editor v1.6'
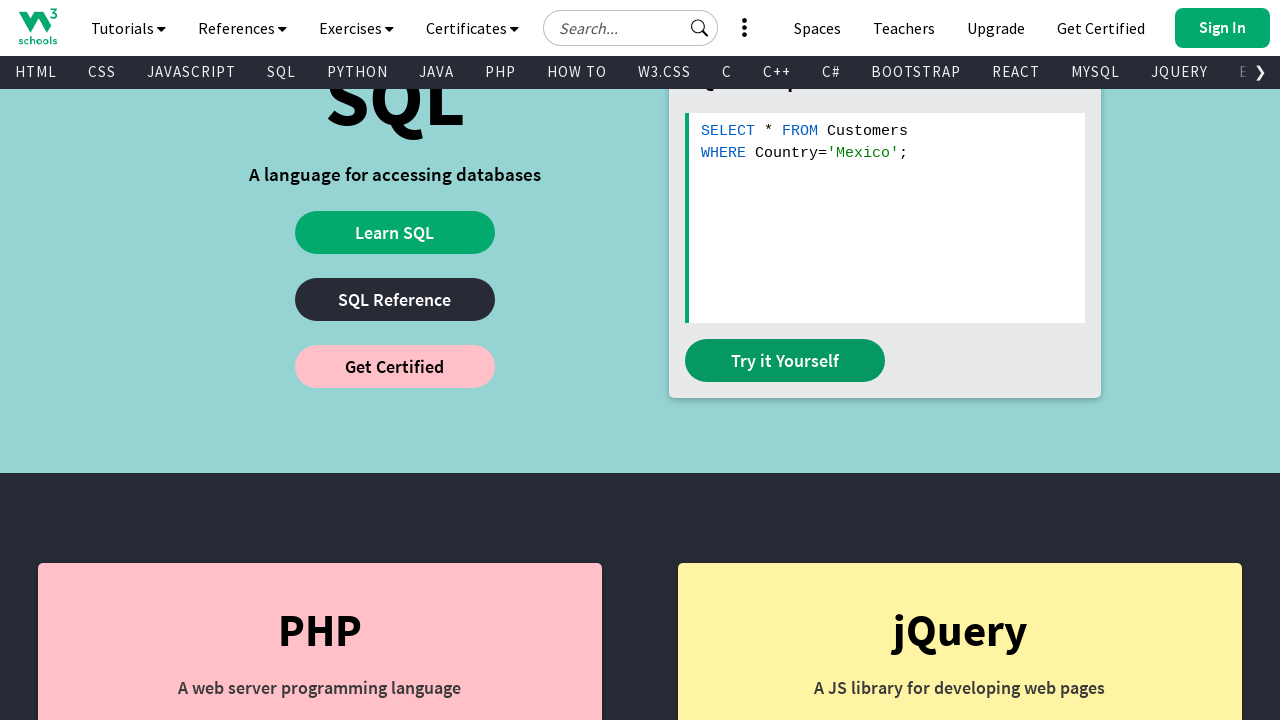

Brought main page to front
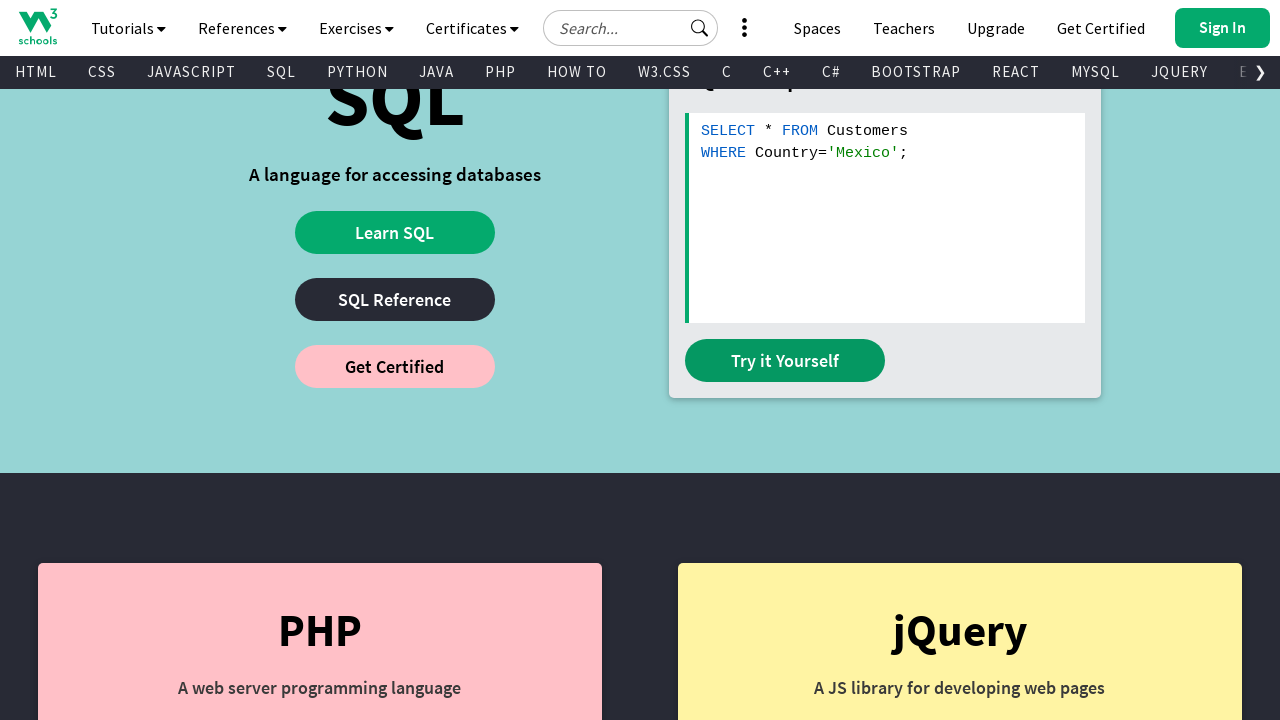

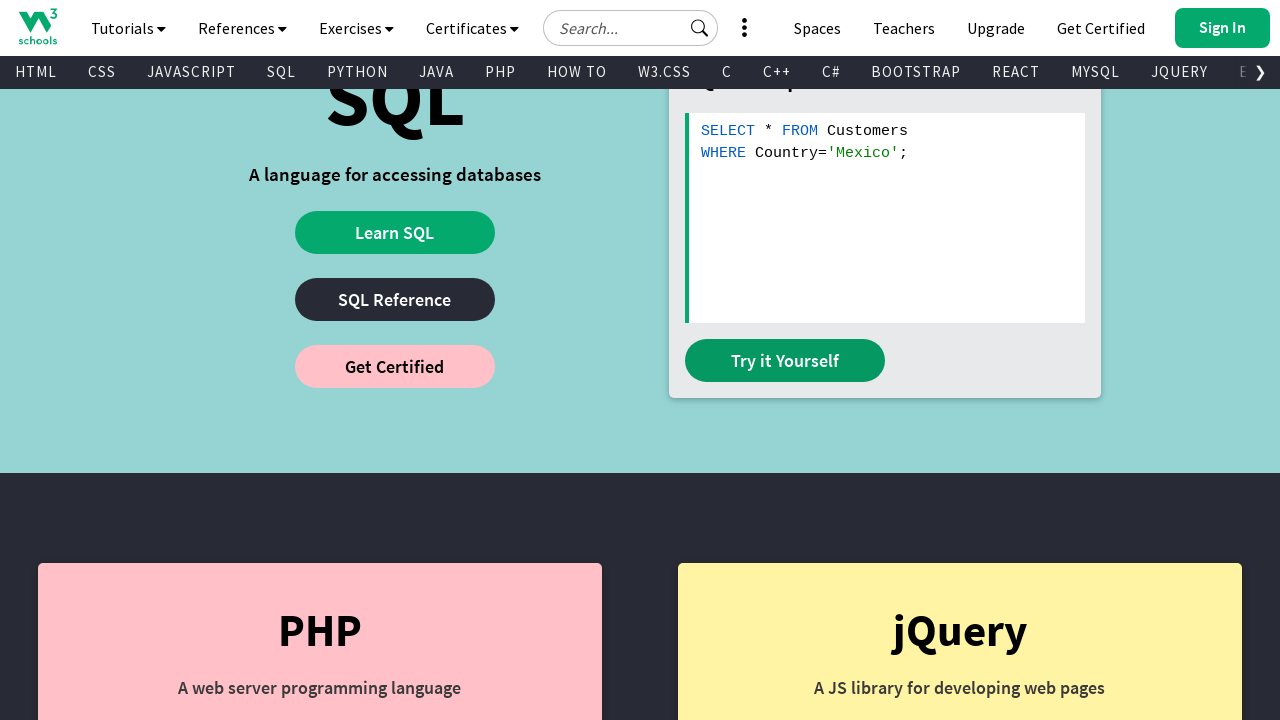